Tests drag and drop functionality by dragging an element labeled "Drag me to my target" and dropping it onto a target element labeled "Drop here"

Starting URL: http://testautomationpractice.blogspot.com/

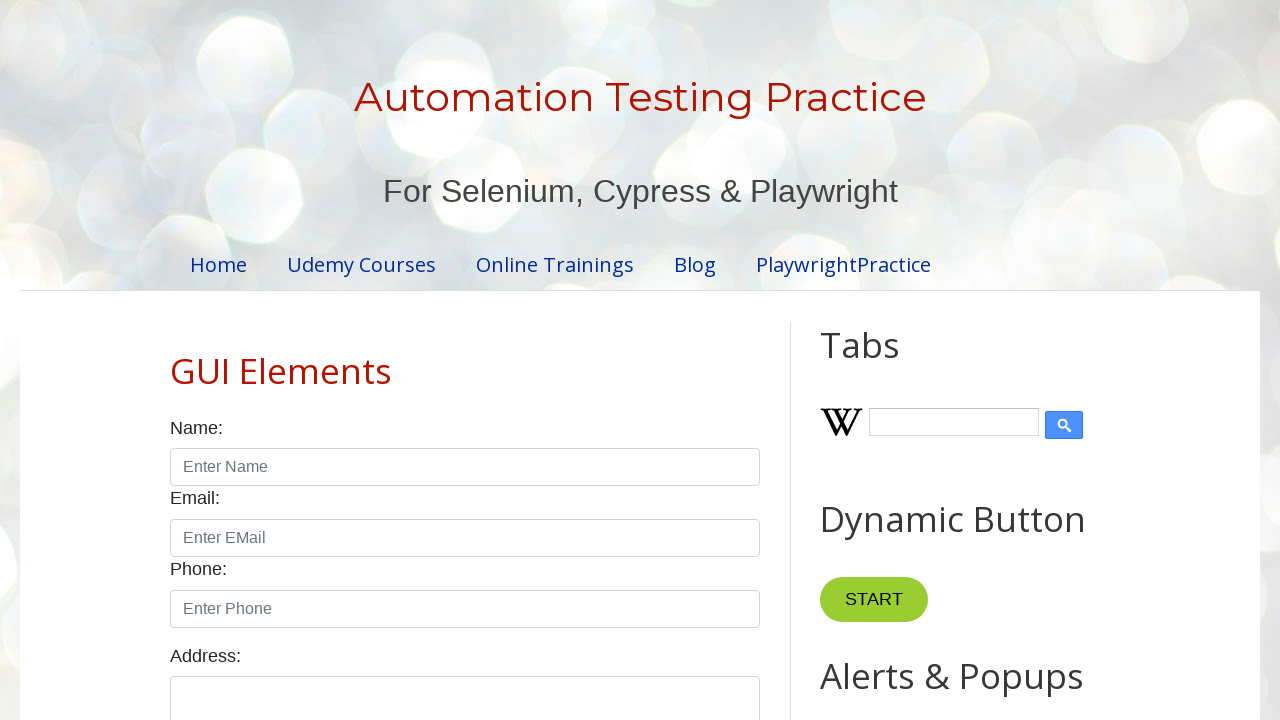

Located draggable element labeled 'Drag me to my target'
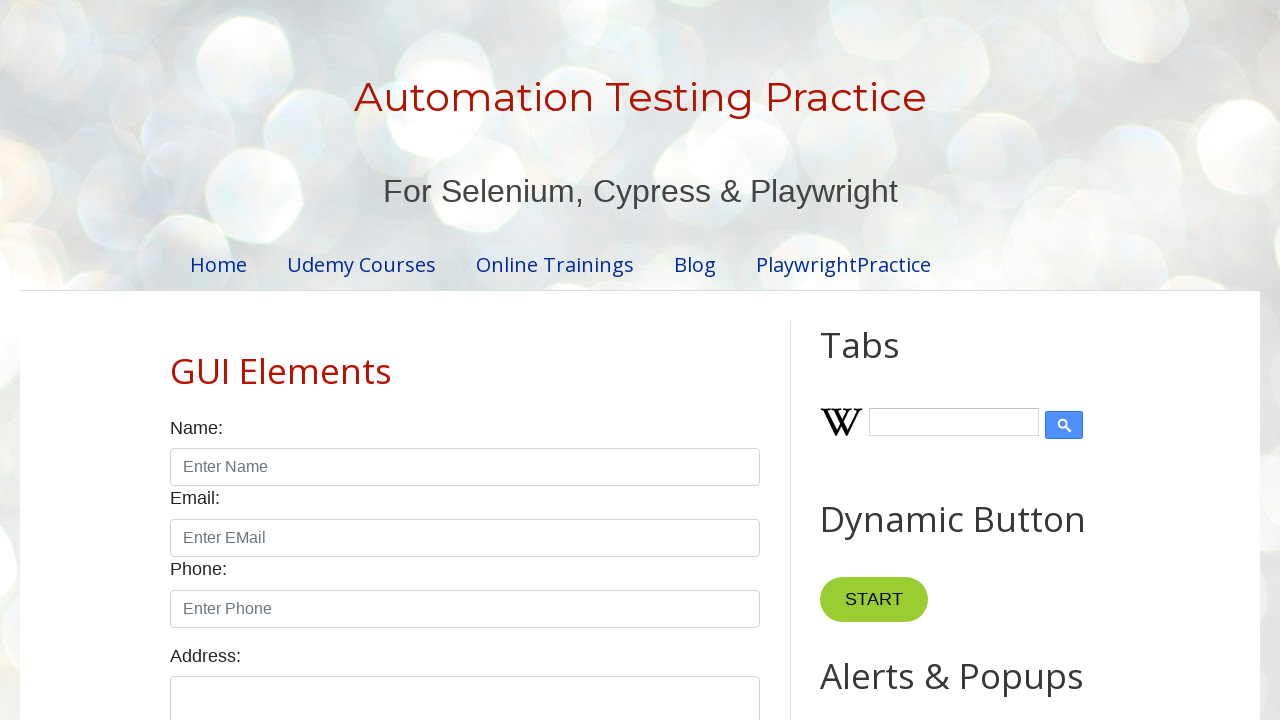

Located drop target element labeled 'Drop here'
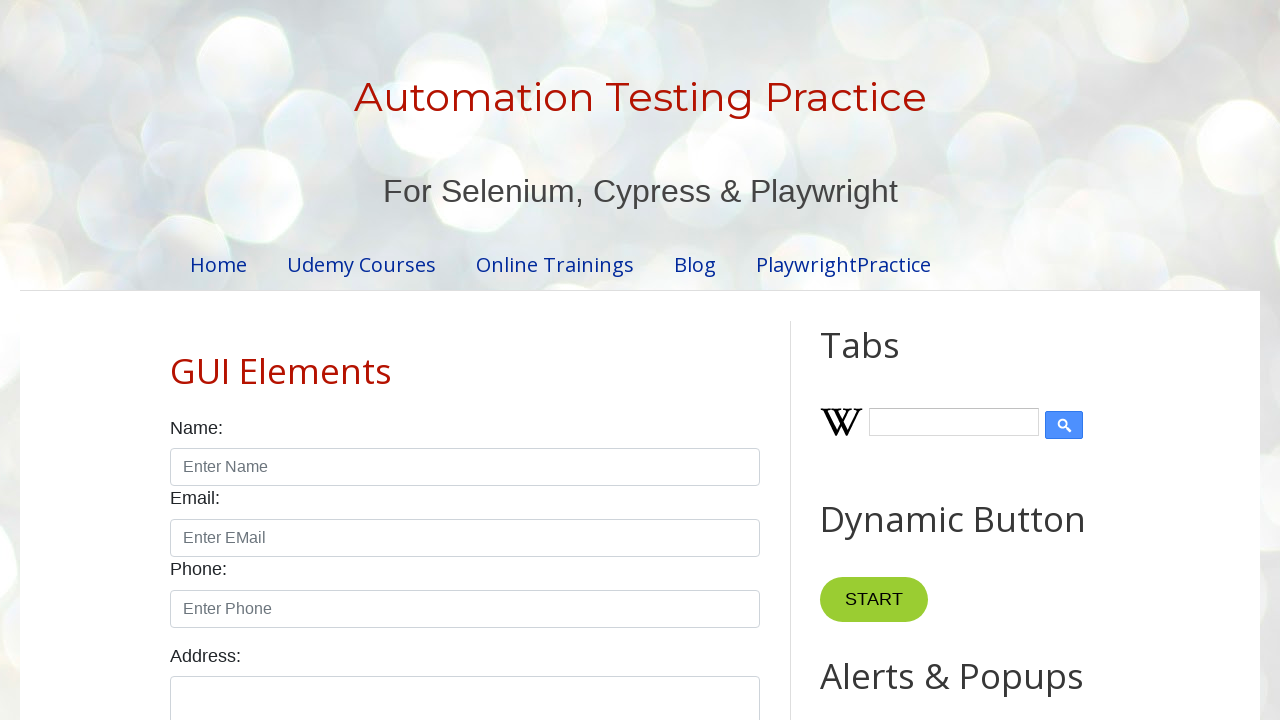

Dragged 'Drag me to my target' element onto 'Drop here' target at (1015, 349)
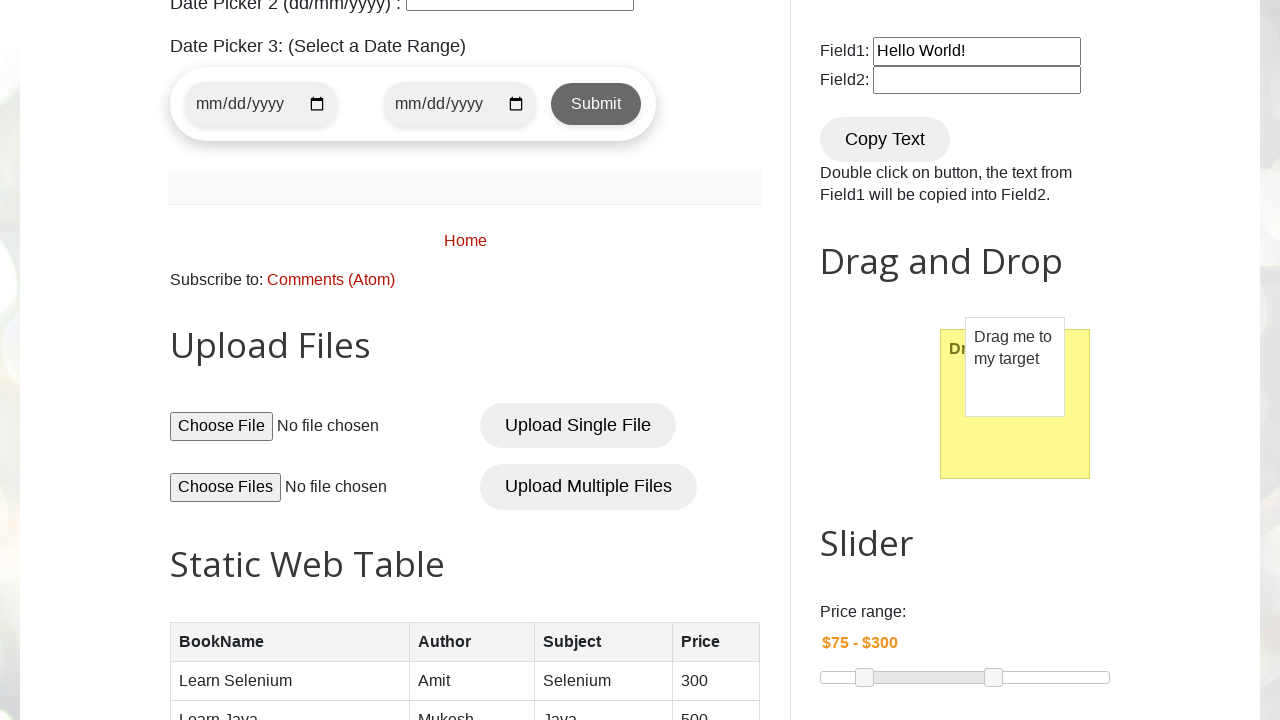

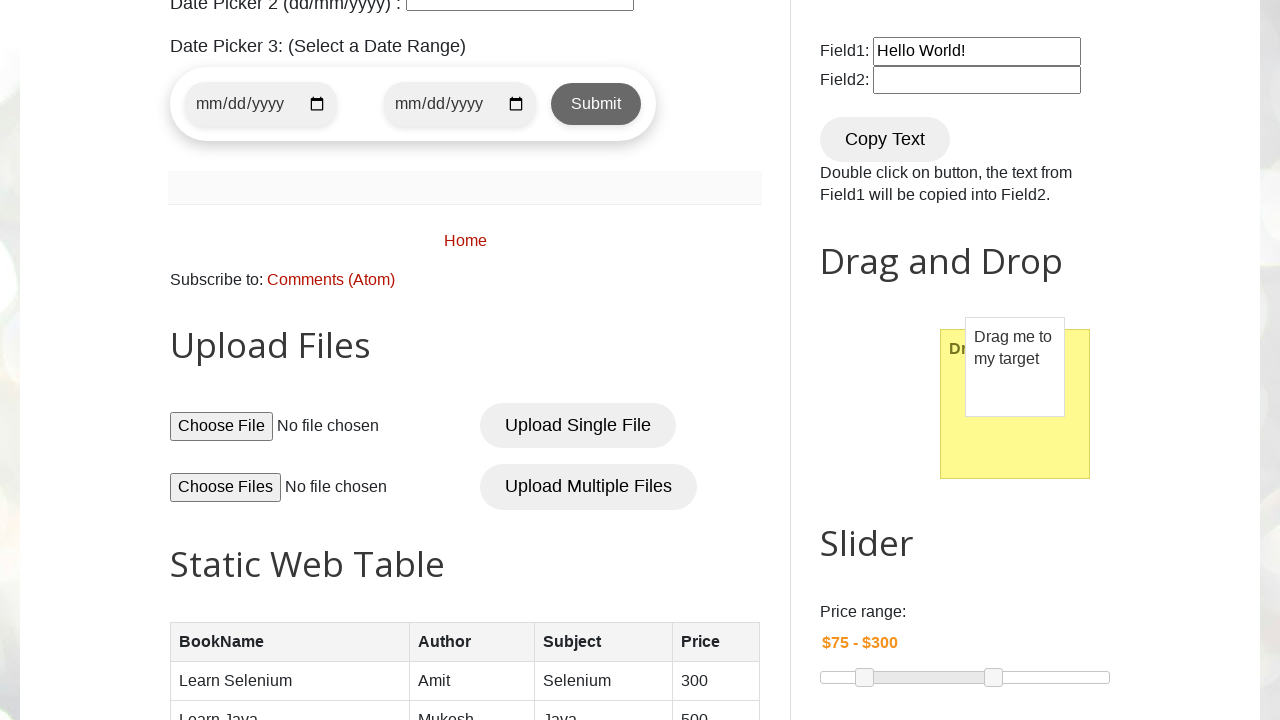